Tests the forgotten password functionality by clicking the "Forgot" button, entering an email address, clicking "Reset", and verifying that a "Check your email" confirmation message appears.

Starting URL: https://proxy-portal-test.web.app/

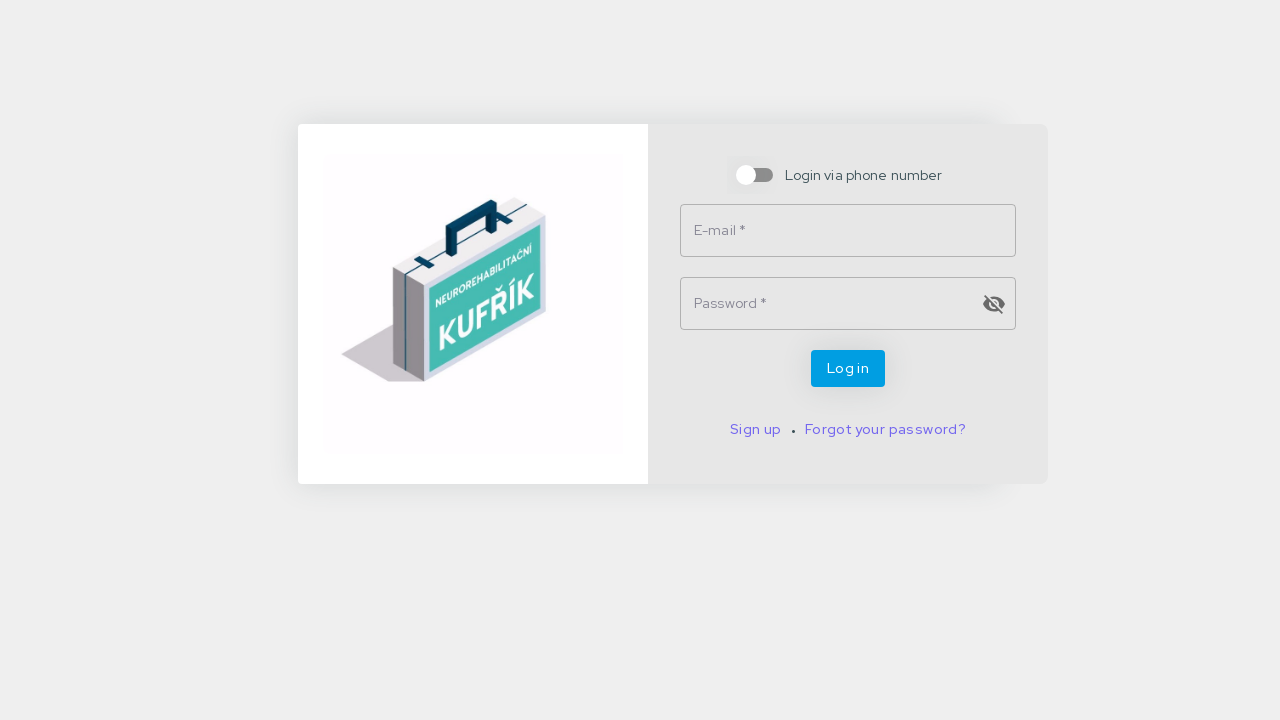

Waited for 'Forgot' button to appear
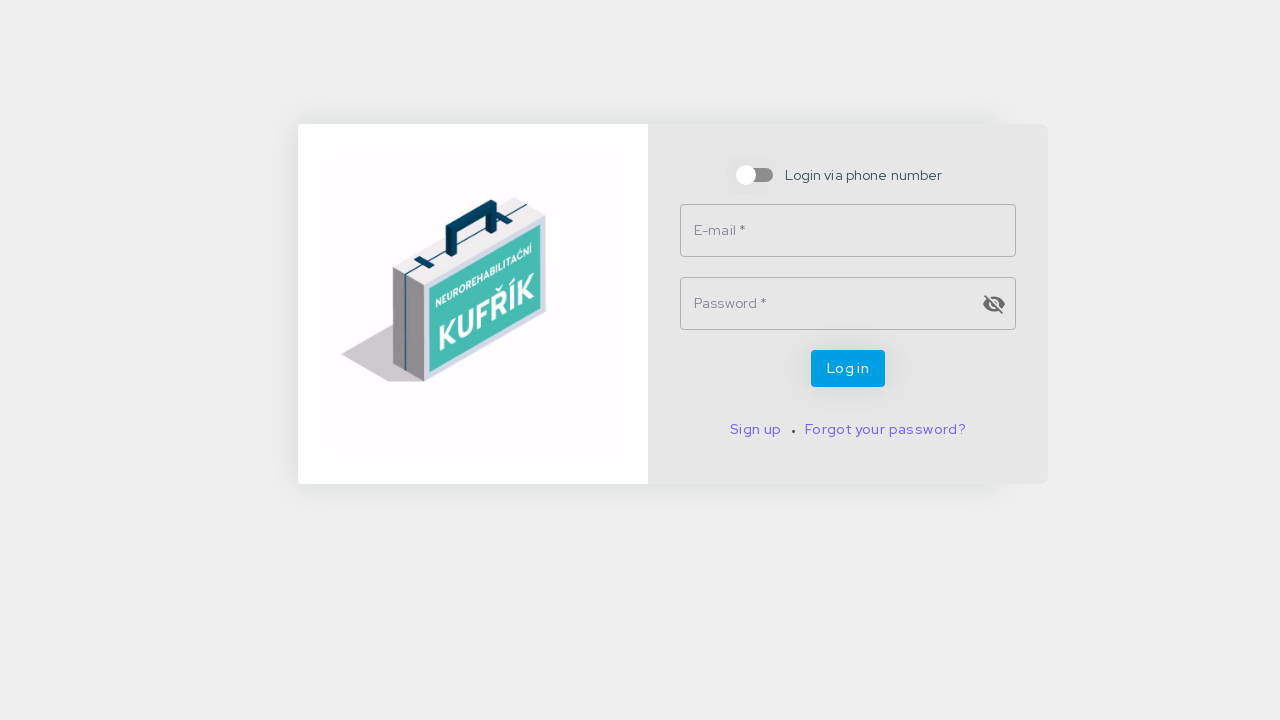

Clicked the 'Forgot' button at (885, 429) on xpath=//button[contains(.,'Forgot')]
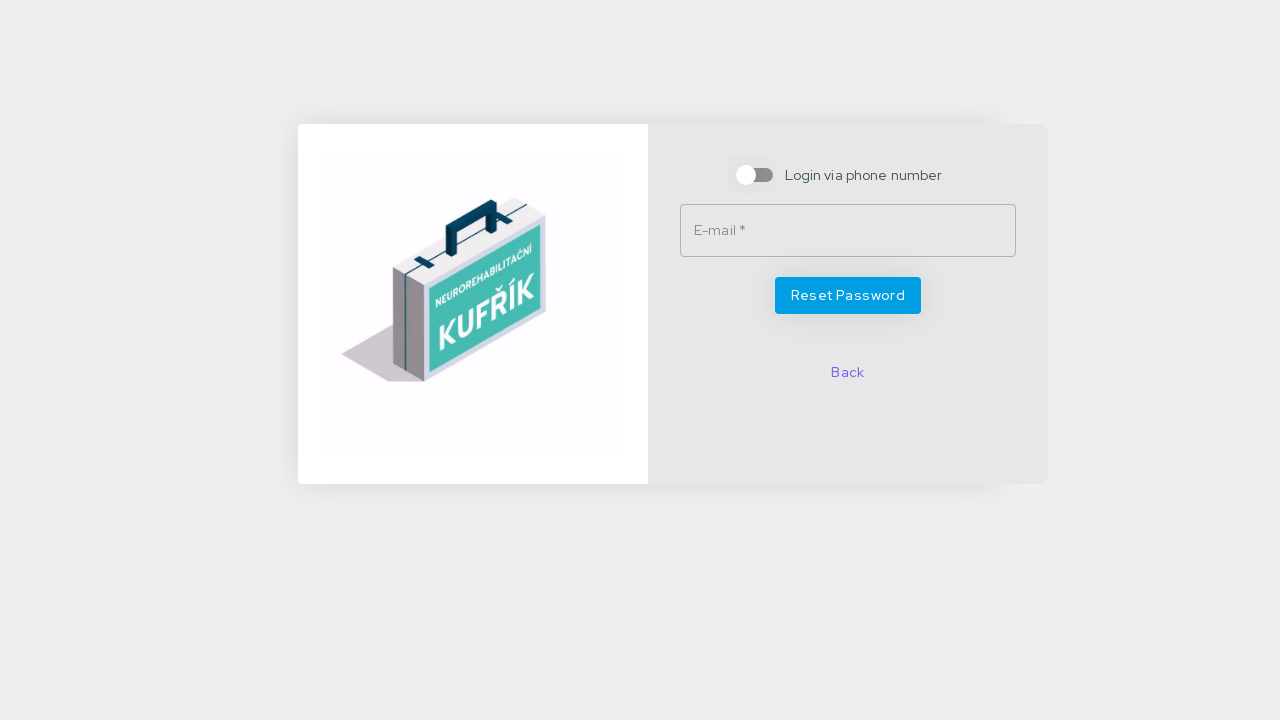

Entered email address 'admin@proxyqb.com' in email field on #email
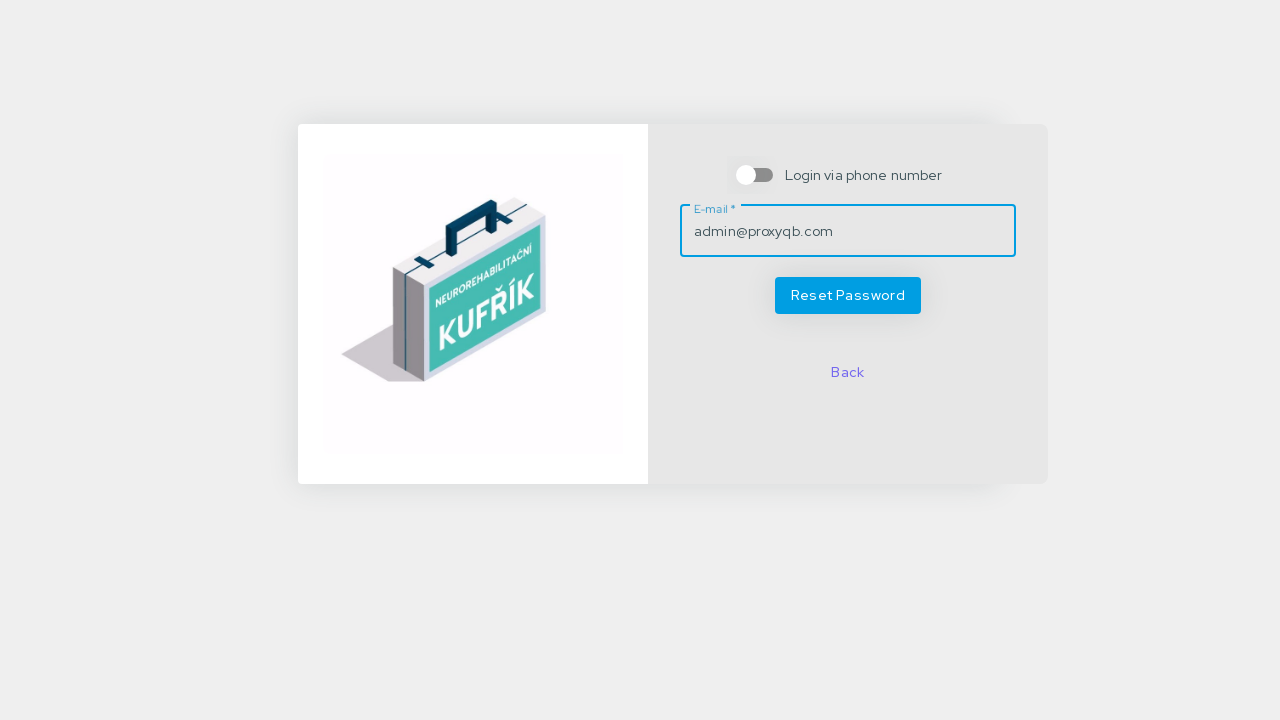

Clicked the 'Reset' button at (848, 295) on xpath=//button[contains(.,'Reset')]
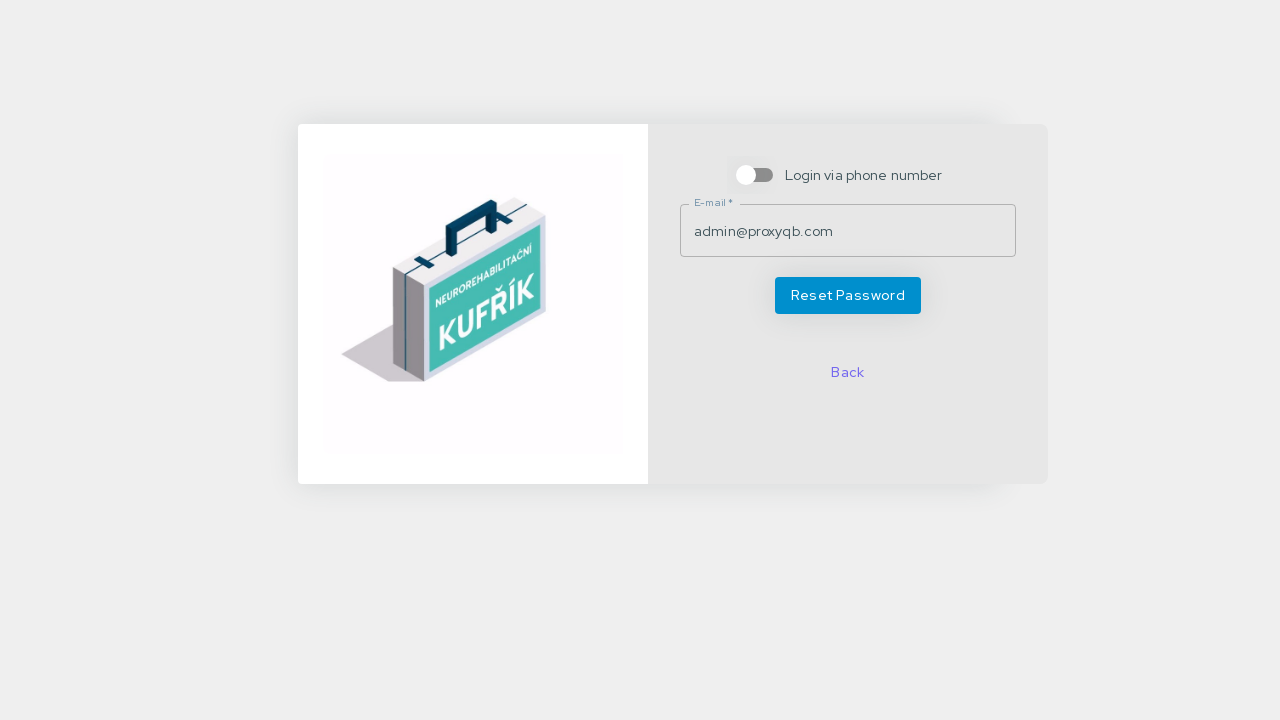

Verified 'Check your email' confirmation message appeared
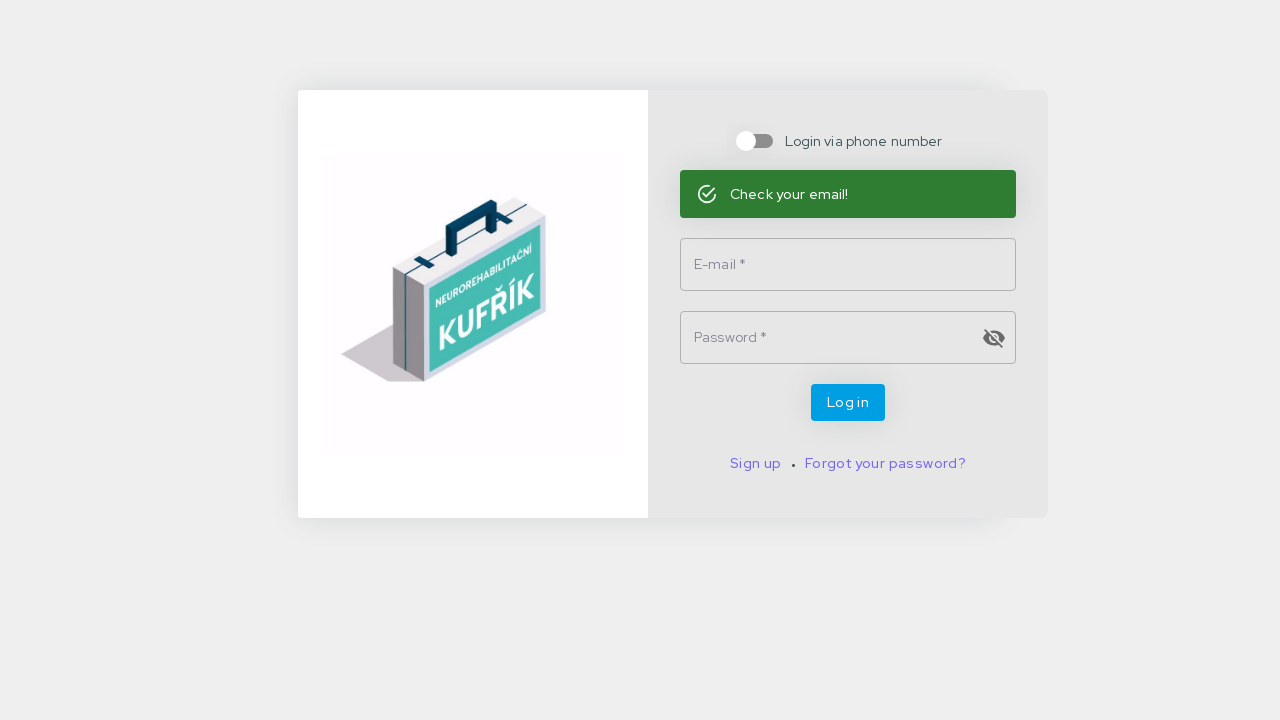

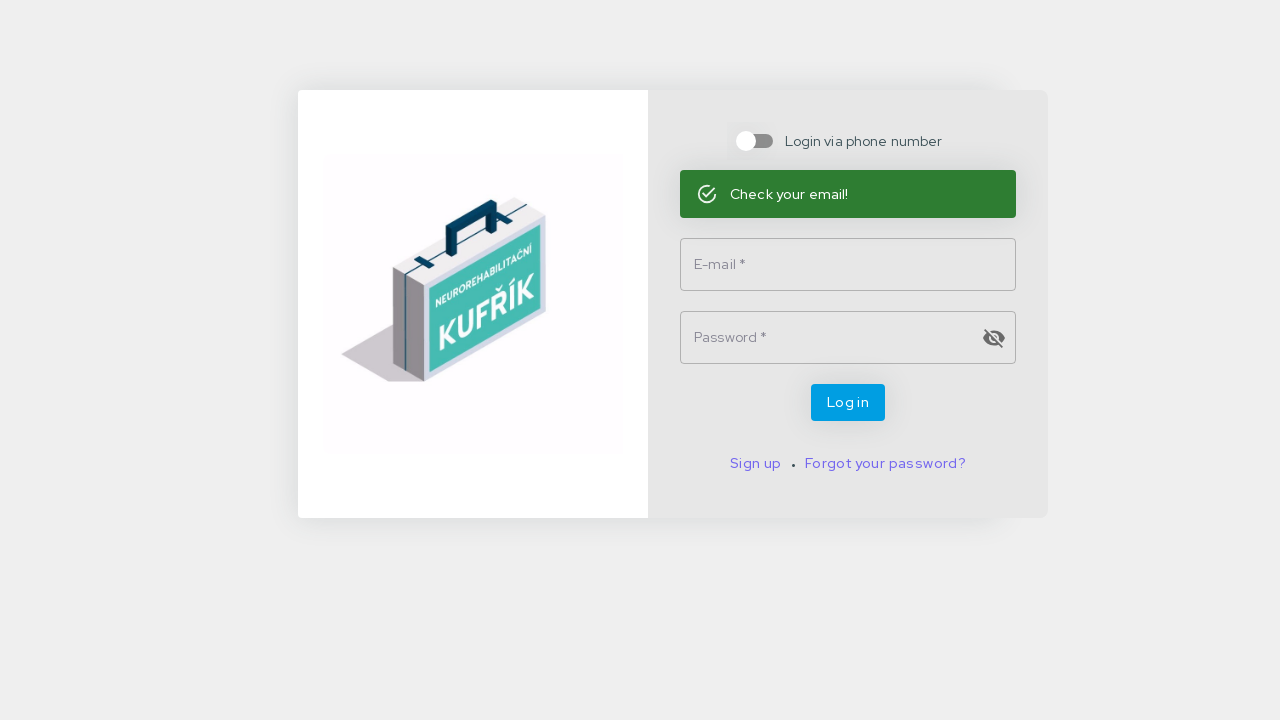